Tests checkbox manipulation including selecting specific checkboxes, selecting first 3 checkboxes, and unselecting selected checkboxes

Starting URL: https://testautomationpractice.blogspot.com/

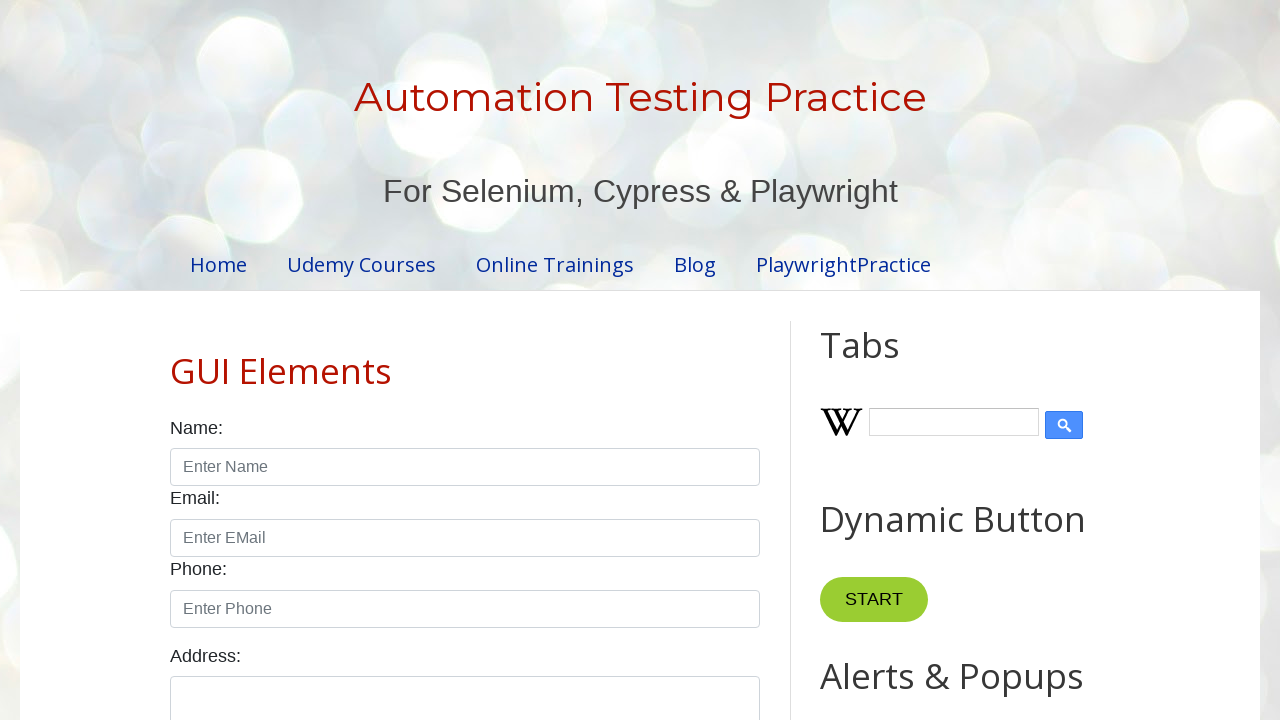

Selected the Sunday checkbox at (176, 360) on xpath=//input[@id='sunday']
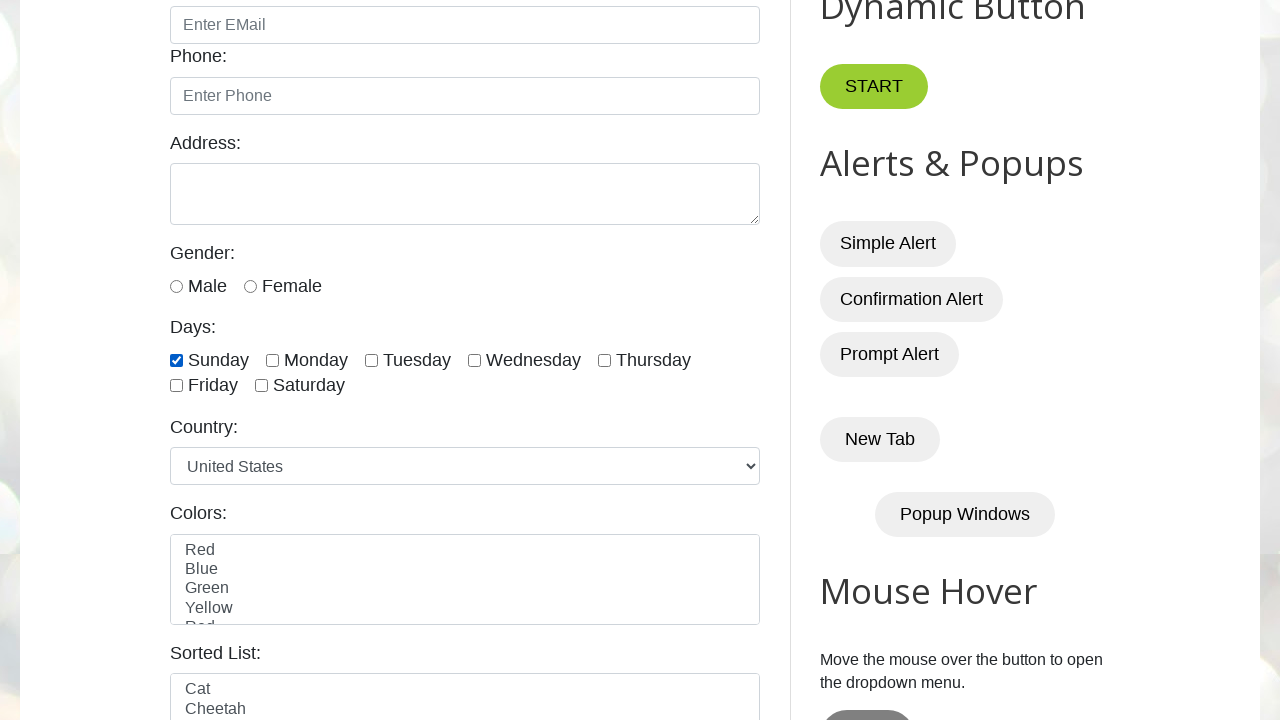

Located all checkboxes with class 'form-check-input'
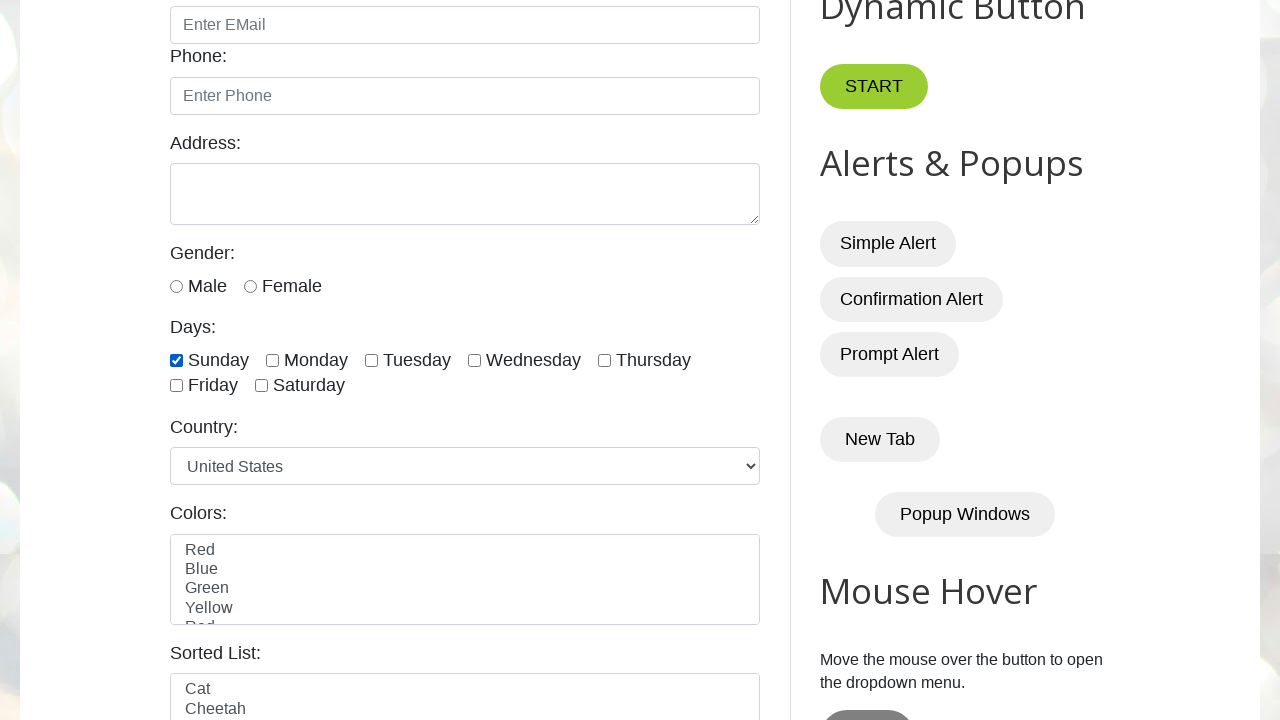

Clicked checkbox at index 0 at (176, 360) on xpath=//input[@class='form-check-input' and @type='checkbox'] >> nth=0
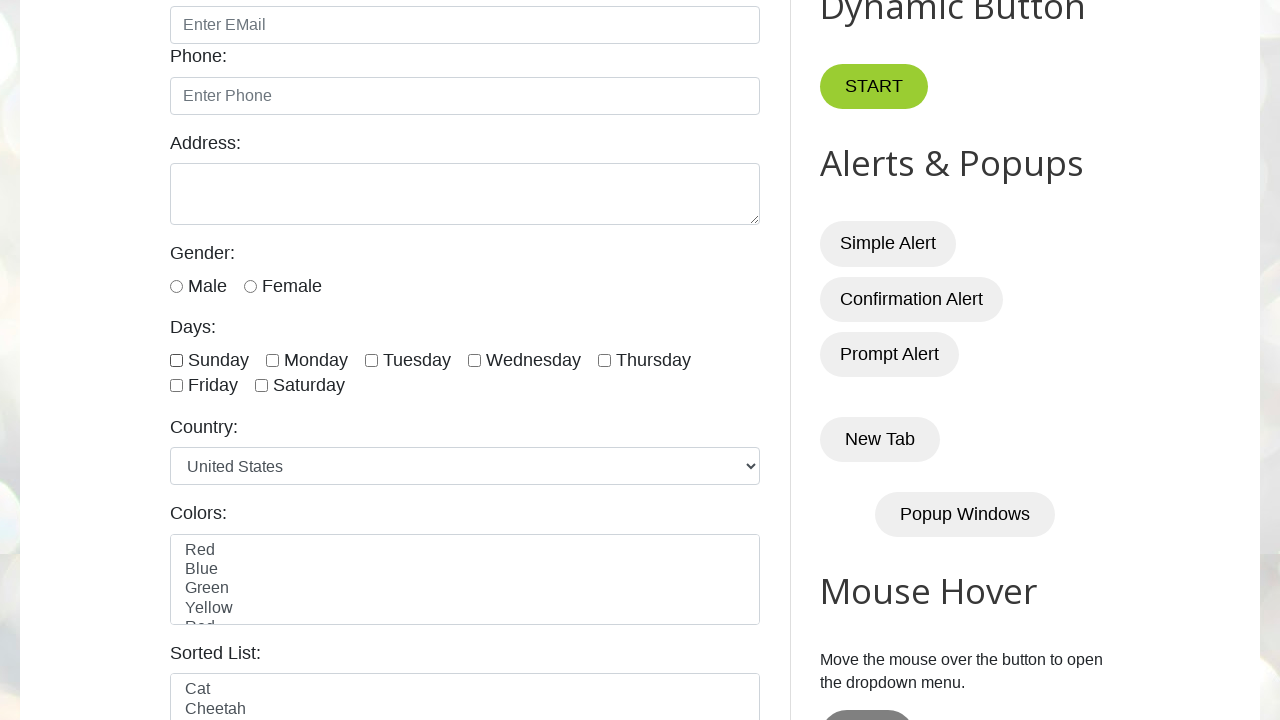

Clicked checkbox at index 1 at (272, 360) on xpath=//input[@class='form-check-input' and @type='checkbox'] >> nth=1
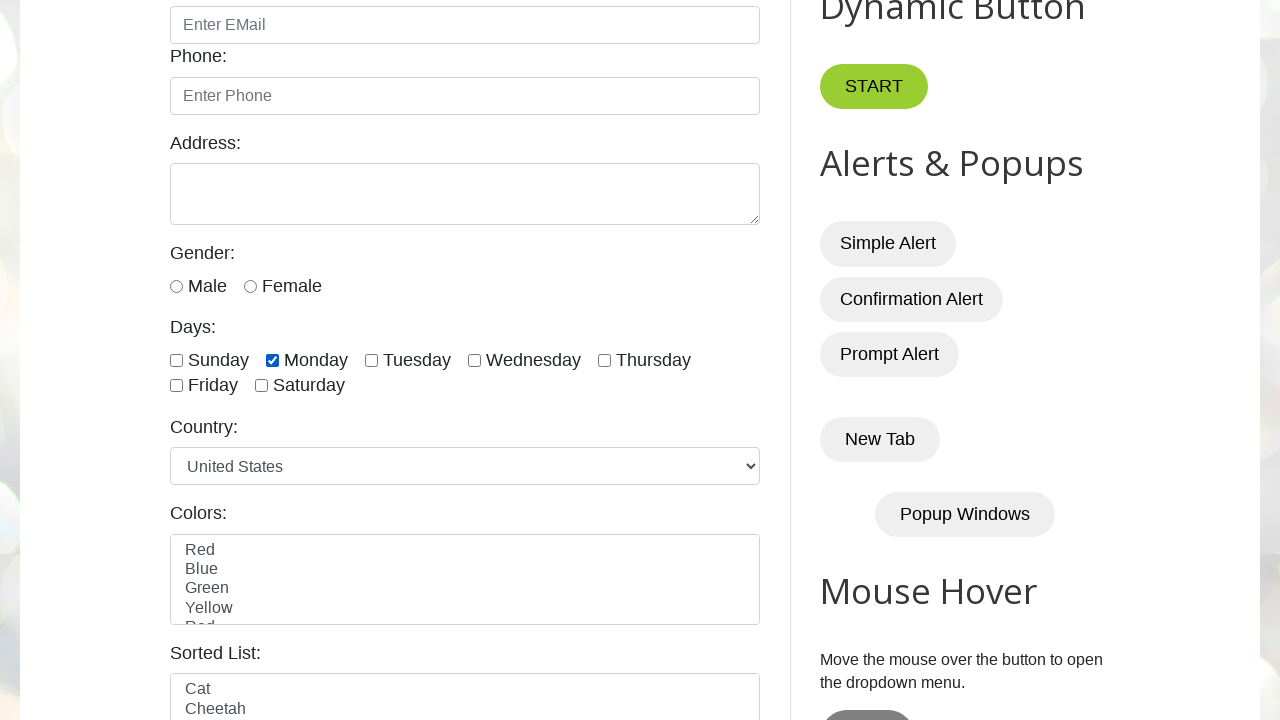

Clicked checkbox at index 2 at (372, 360) on xpath=//input[@class='form-check-input' and @type='checkbox'] >> nth=2
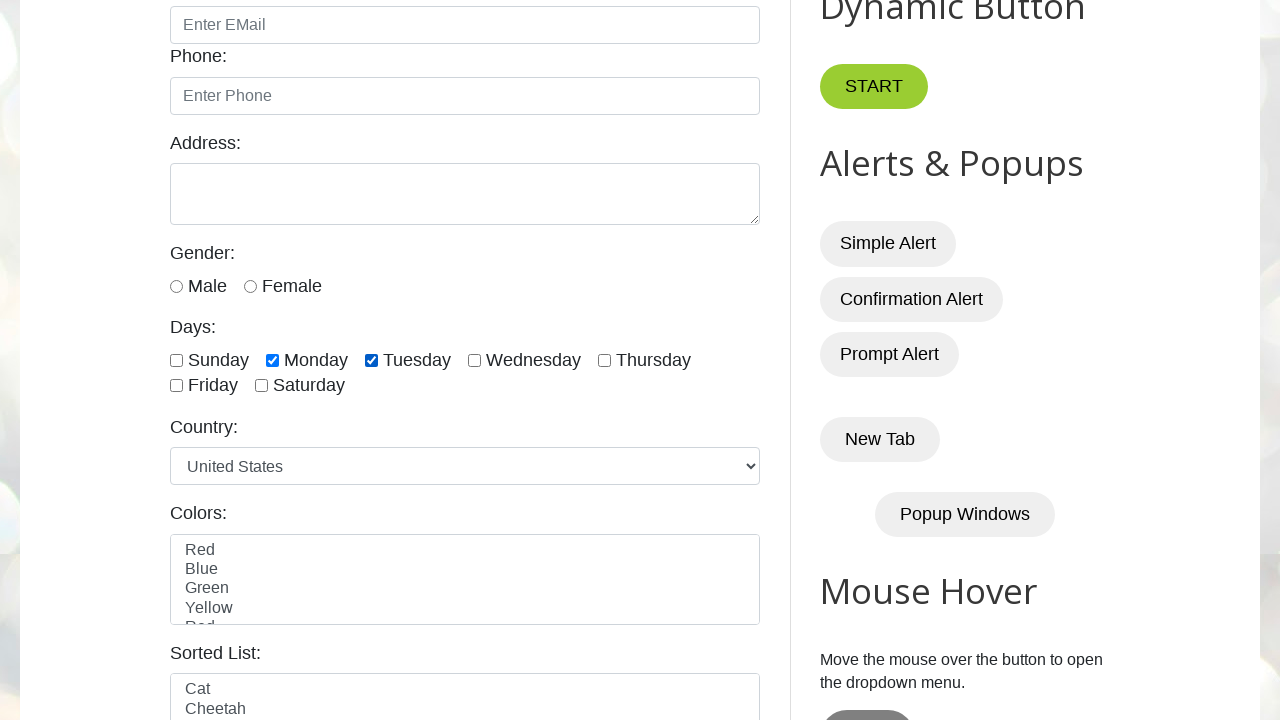

Clicked checkbox at index 0 again to uncheck it at (176, 360) on xpath=//input[@class='form-check-input' and @type='checkbox'] >> nth=0
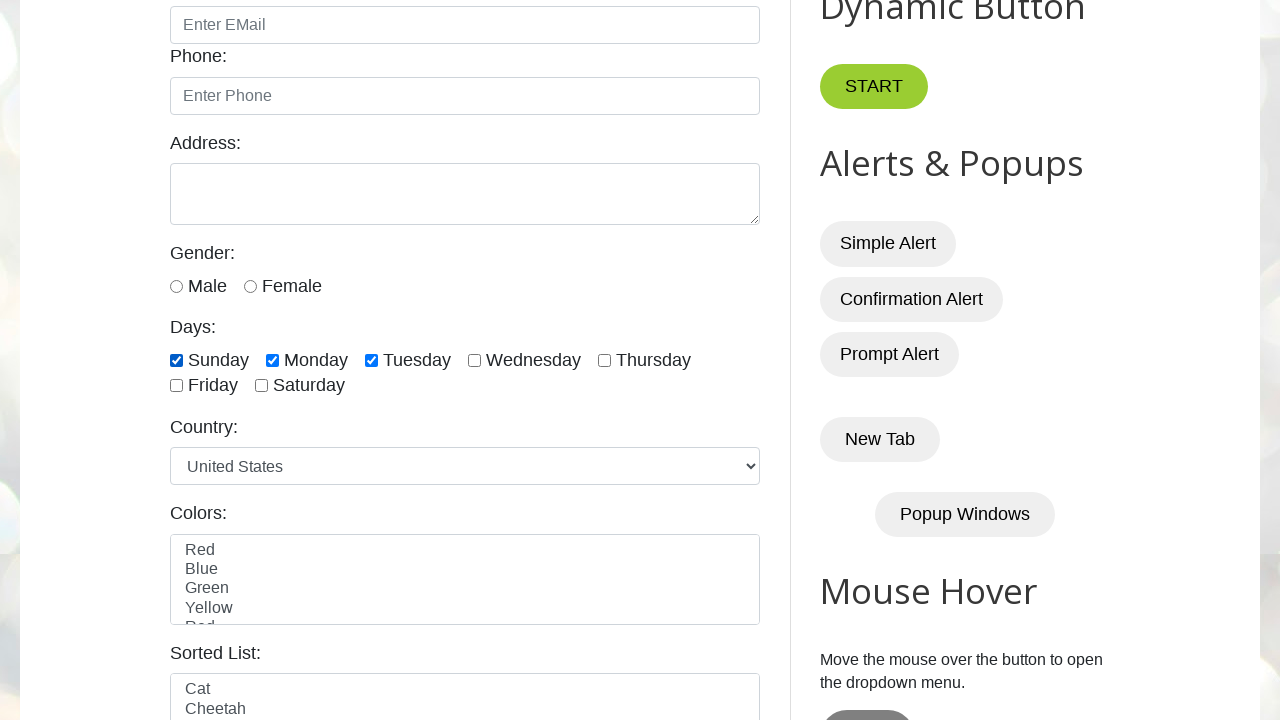

Clicked checkbox at index 1 again to uncheck it at (272, 360) on xpath=//input[@class='form-check-input' and @type='checkbox'] >> nth=1
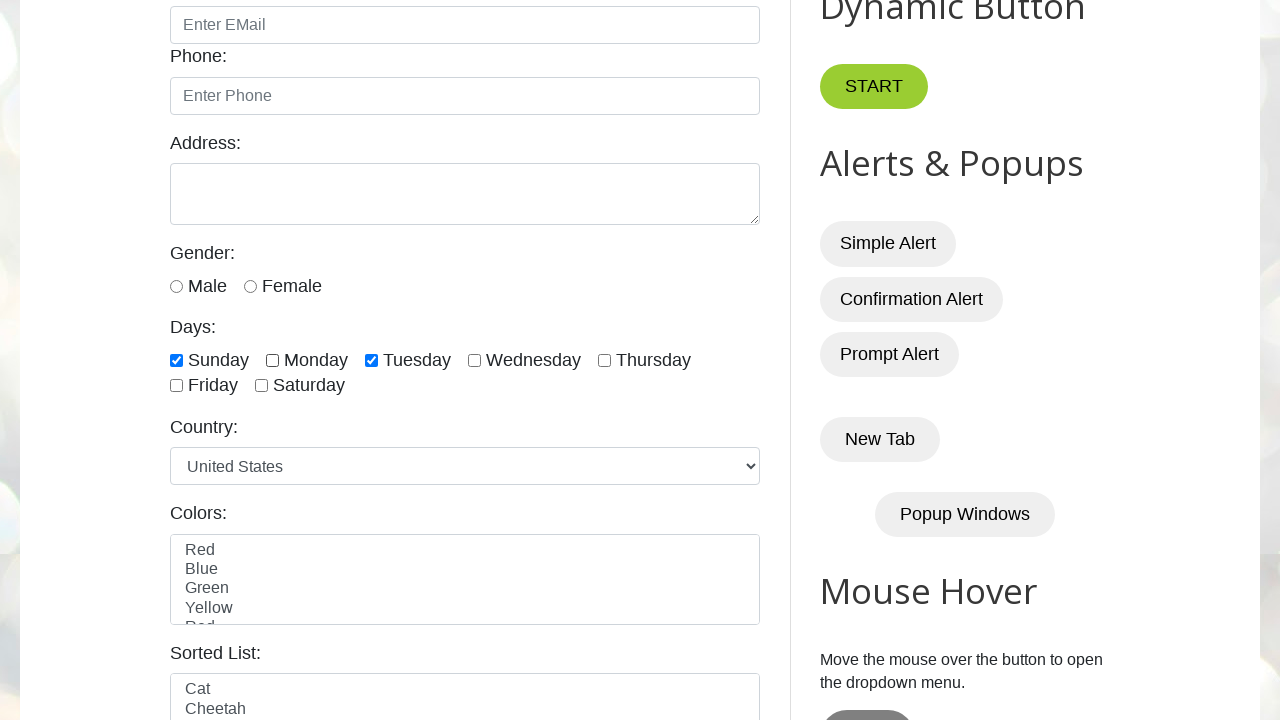

Clicked checkbox at index 2 again to uncheck it at (372, 360) on xpath=//input[@class='form-check-input' and @type='checkbox'] >> nth=2
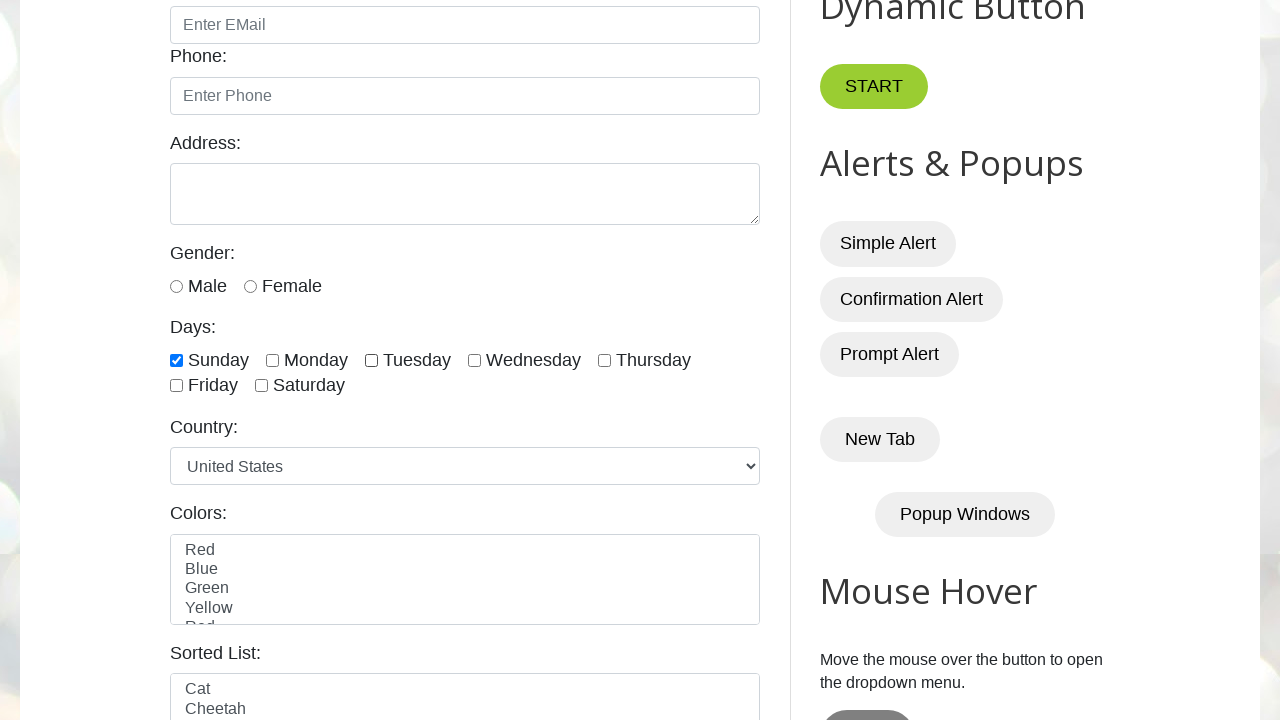

Waited 5 seconds
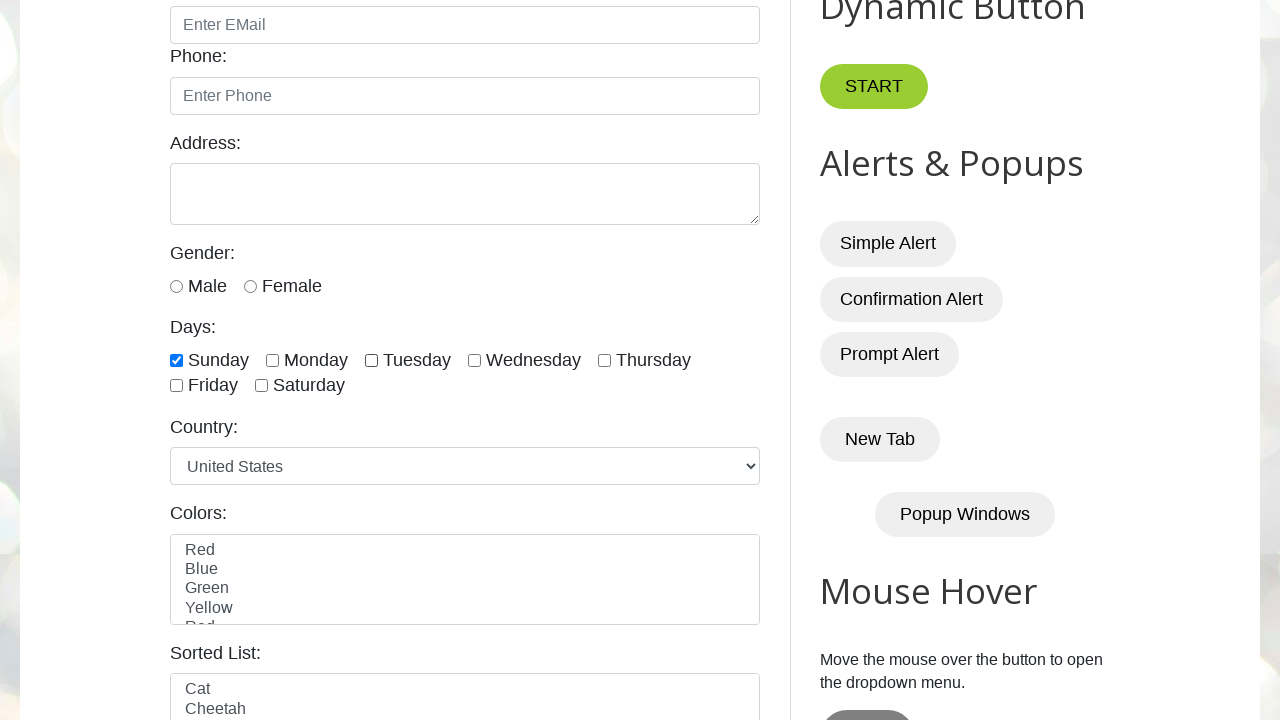

Unchecked checkbox at index 0 (was checked) at (176, 360) on xpath=//input[@class='form-check-input' and @type='checkbox'] >> nth=0
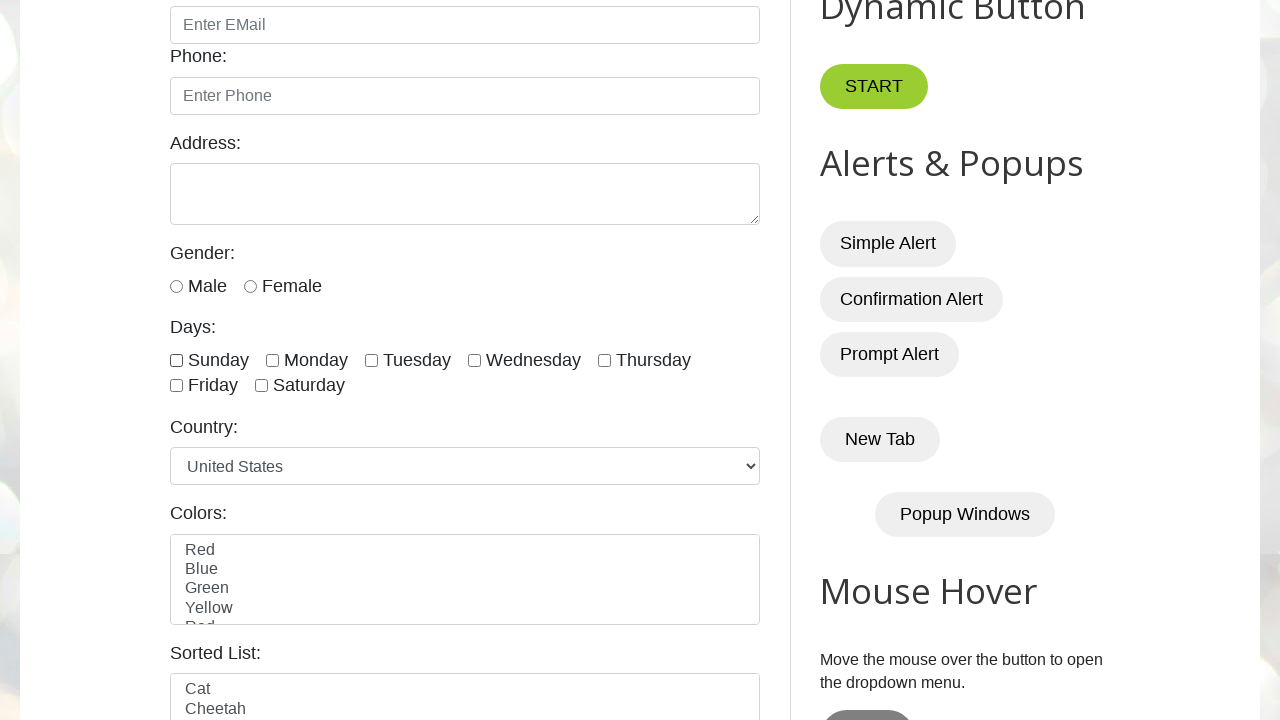

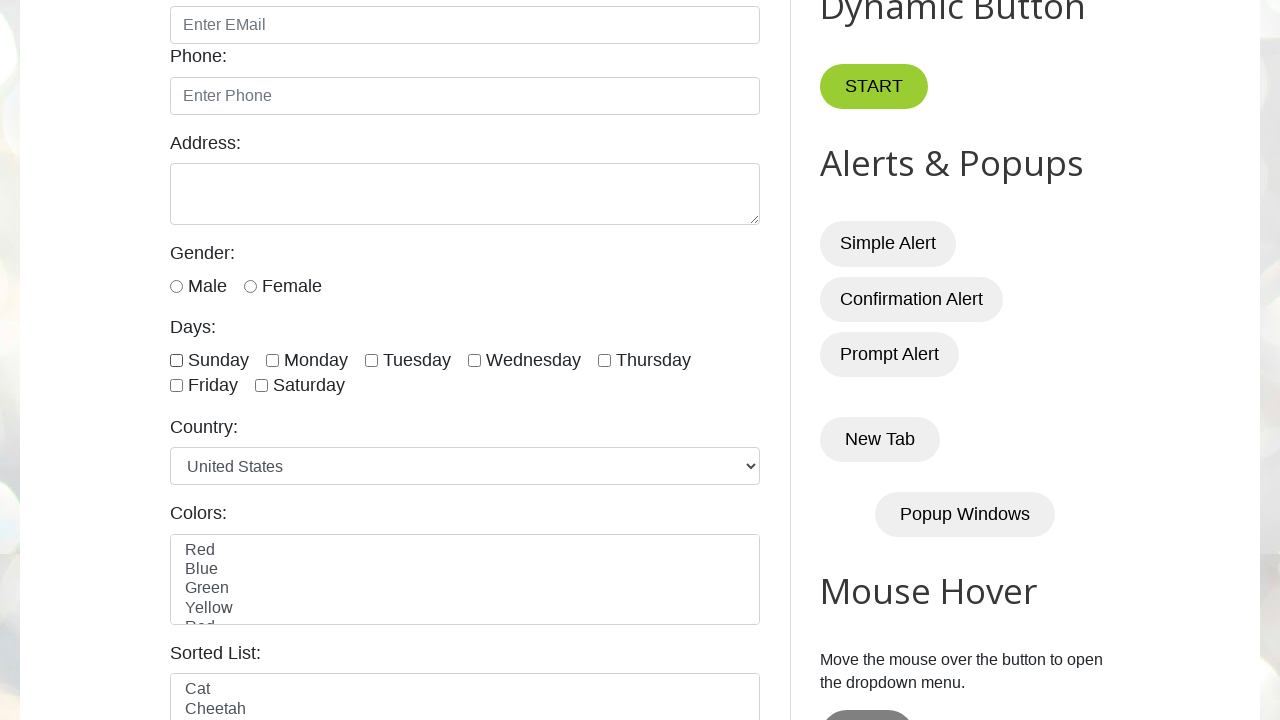